Tests keyboard interactions by typing text, using Shift+Arrow keys to select text, deleting the selection with Backspace, and typing replacement text

Starting URL: https://the-internet.herokuapp.com/key_presses

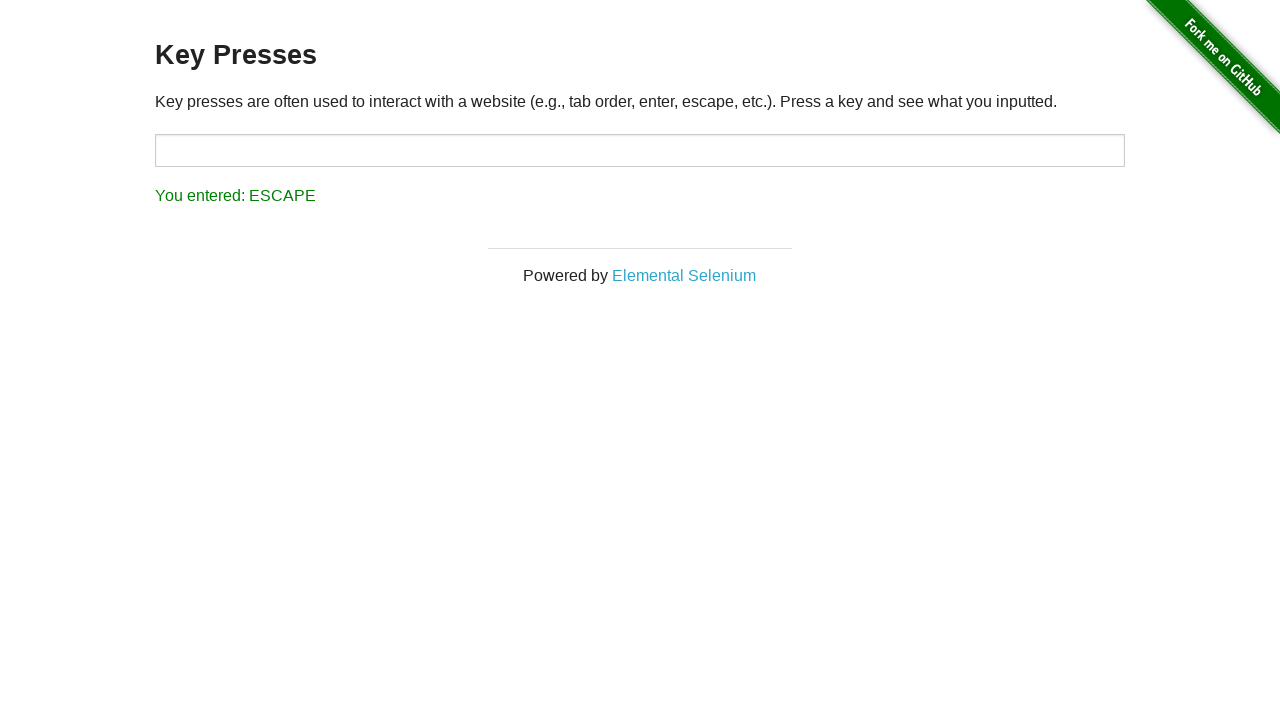

Clicked on the target input field at (640, 150) on #target
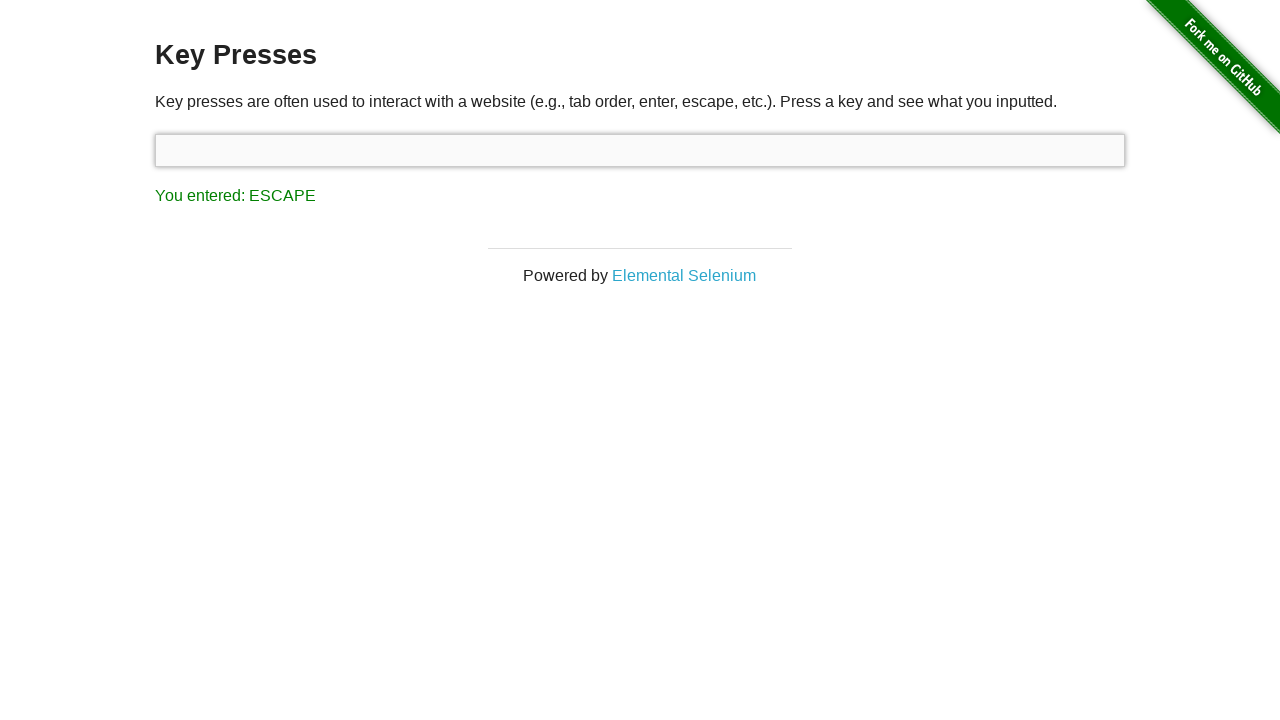

Typed initial text 'Hello World!! 2022 QA Automation'
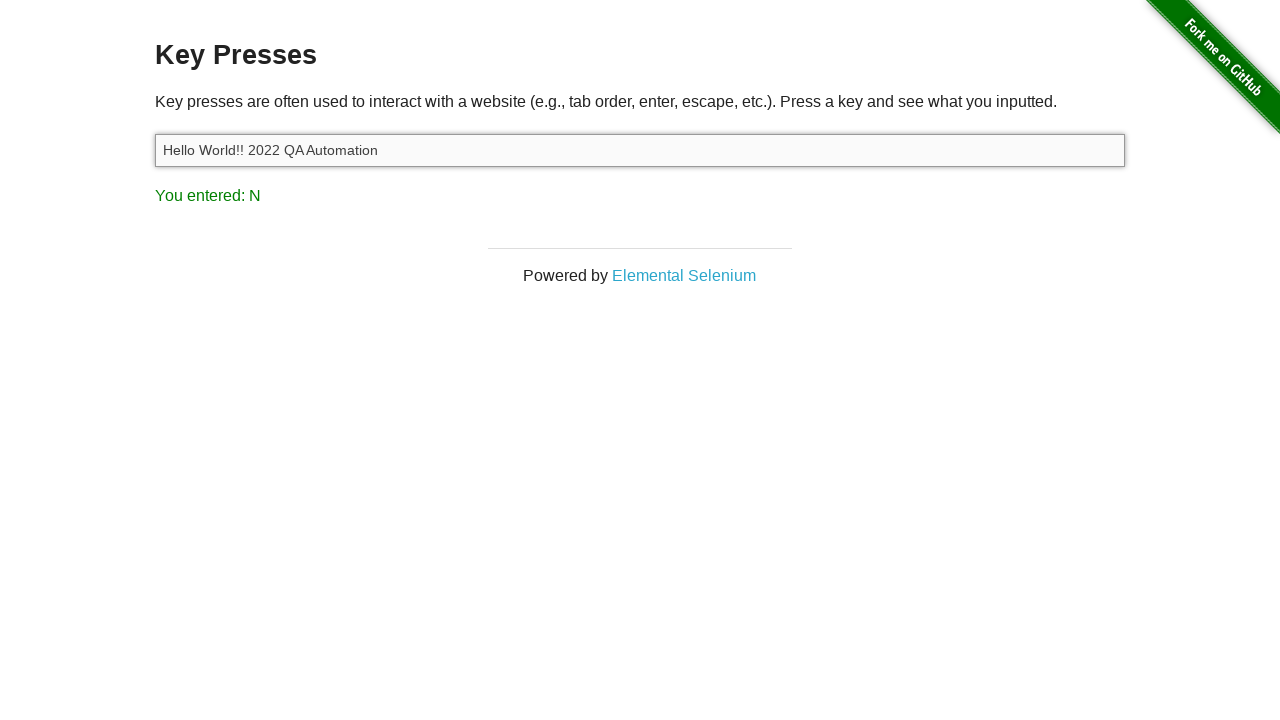

Held Shift key down to start text selection
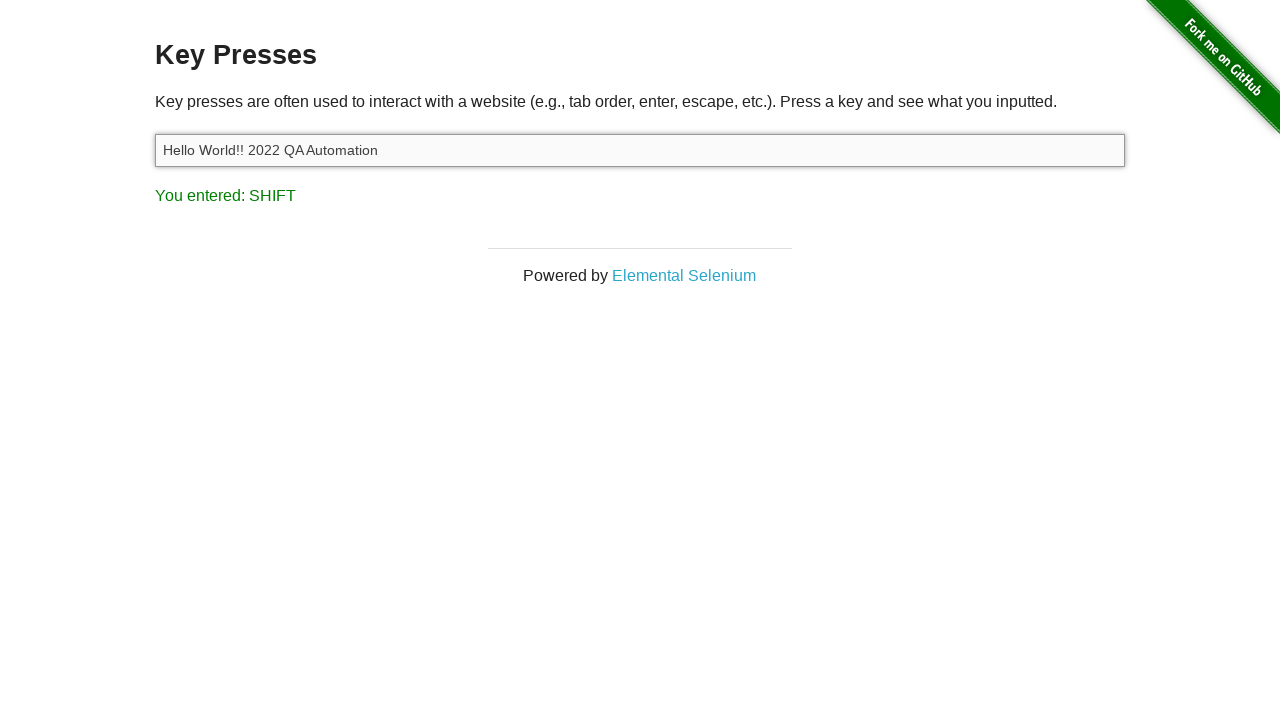

Pressed ArrowLeft while Shift held (selection step 1 of 14)
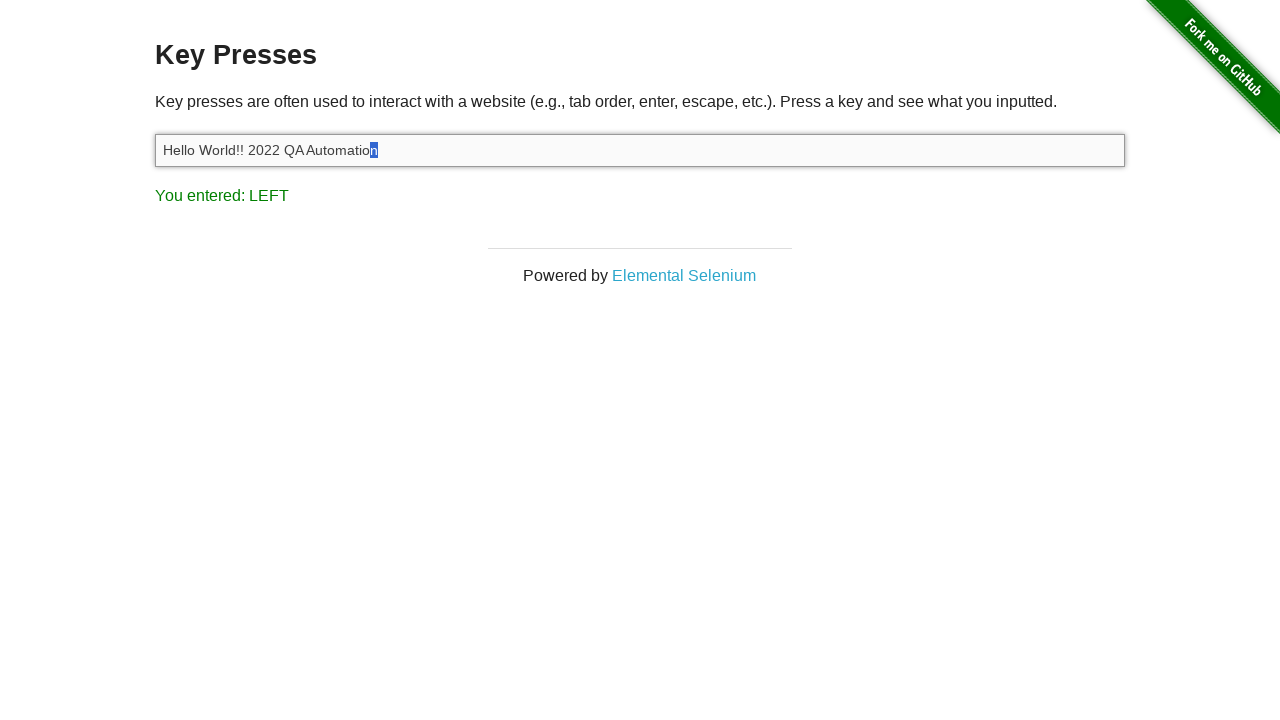

Pressed ArrowLeft while Shift held (selection step 2 of 14)
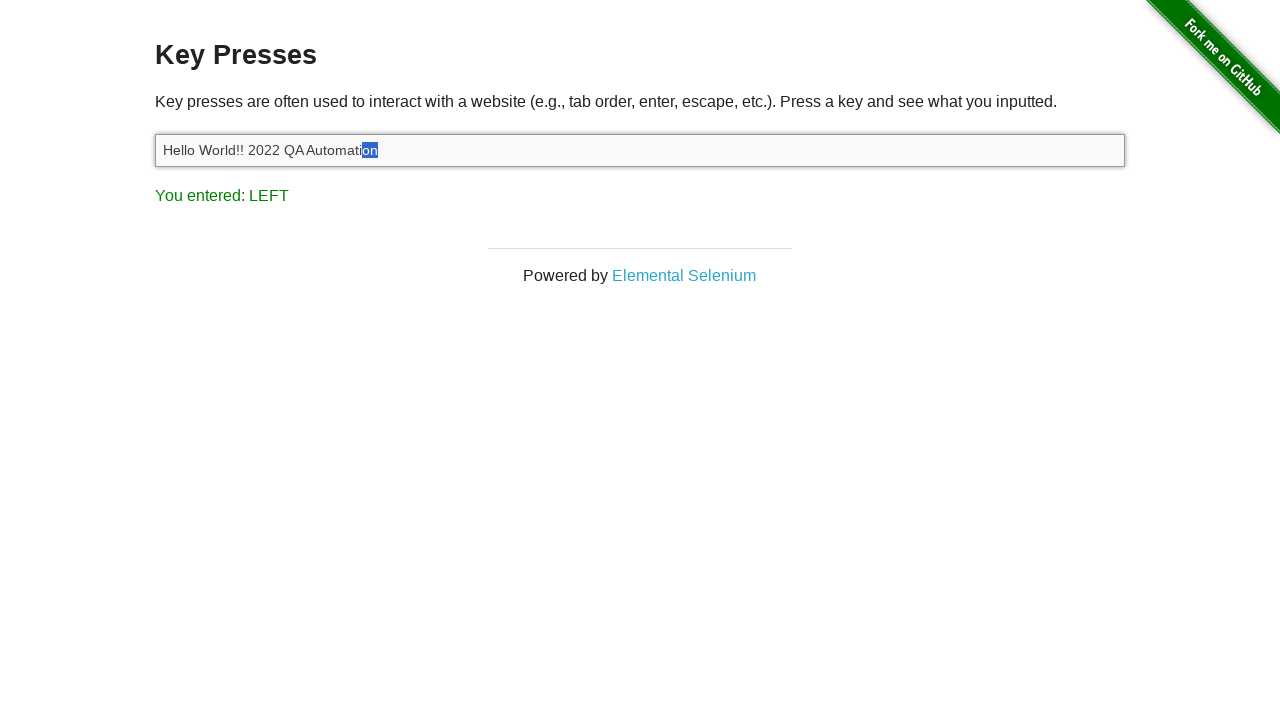

Pressed ArrowLeft while Shift held (selection step 3 of 14)
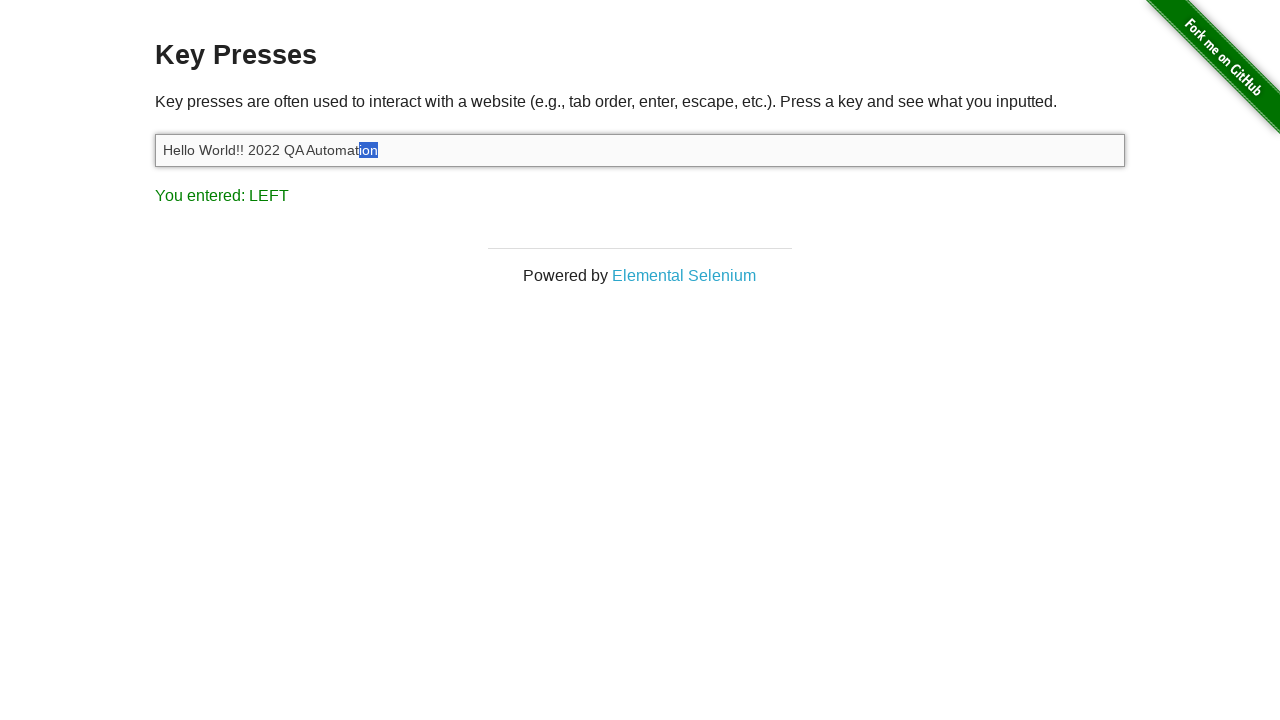

Pressed ArrowLeft while Shift held (selection step 4 of 14)
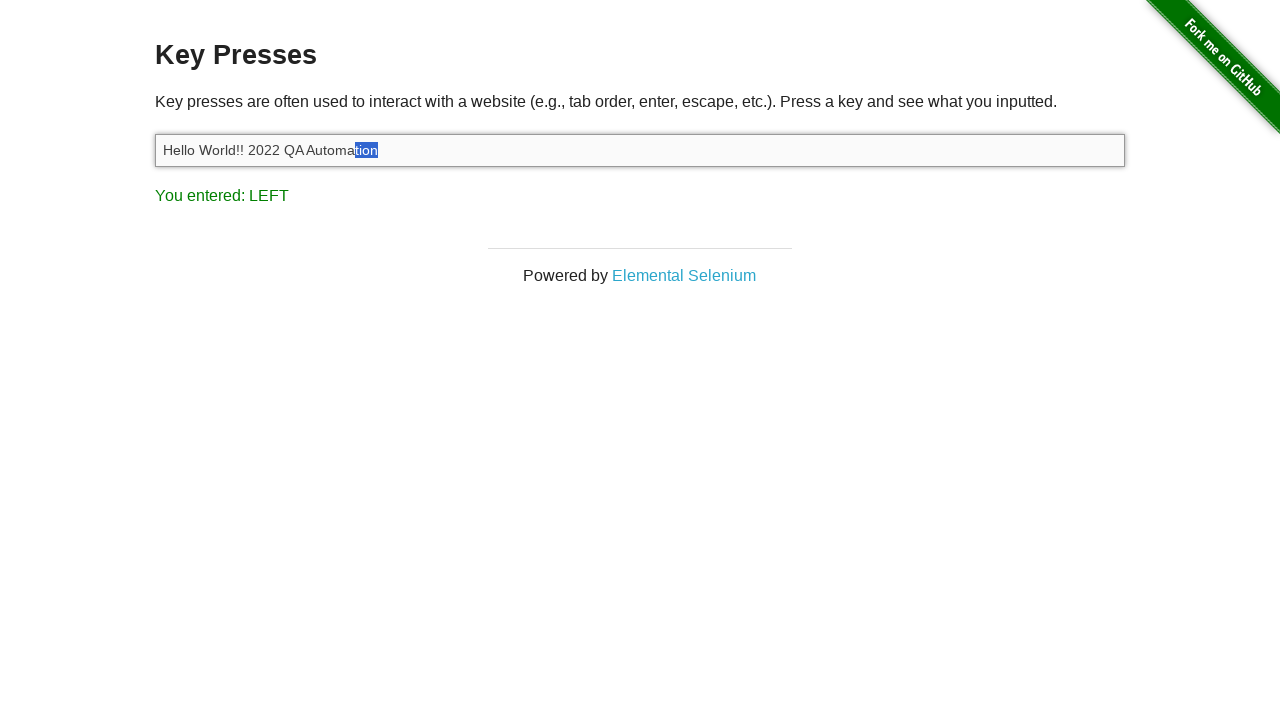

Pressed ArrowLeft while Shift held (selection step 5 of 14)
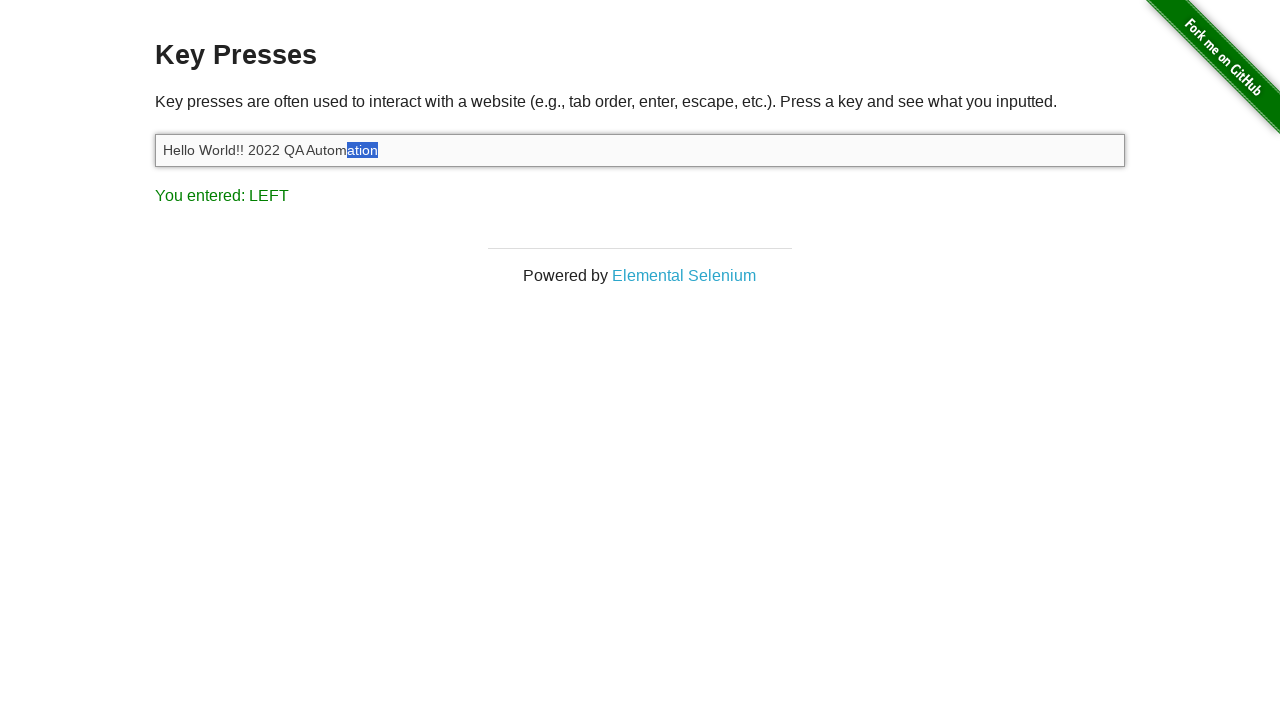

Pressed ArrowLeft while Shift held (selection step 6 of 14)
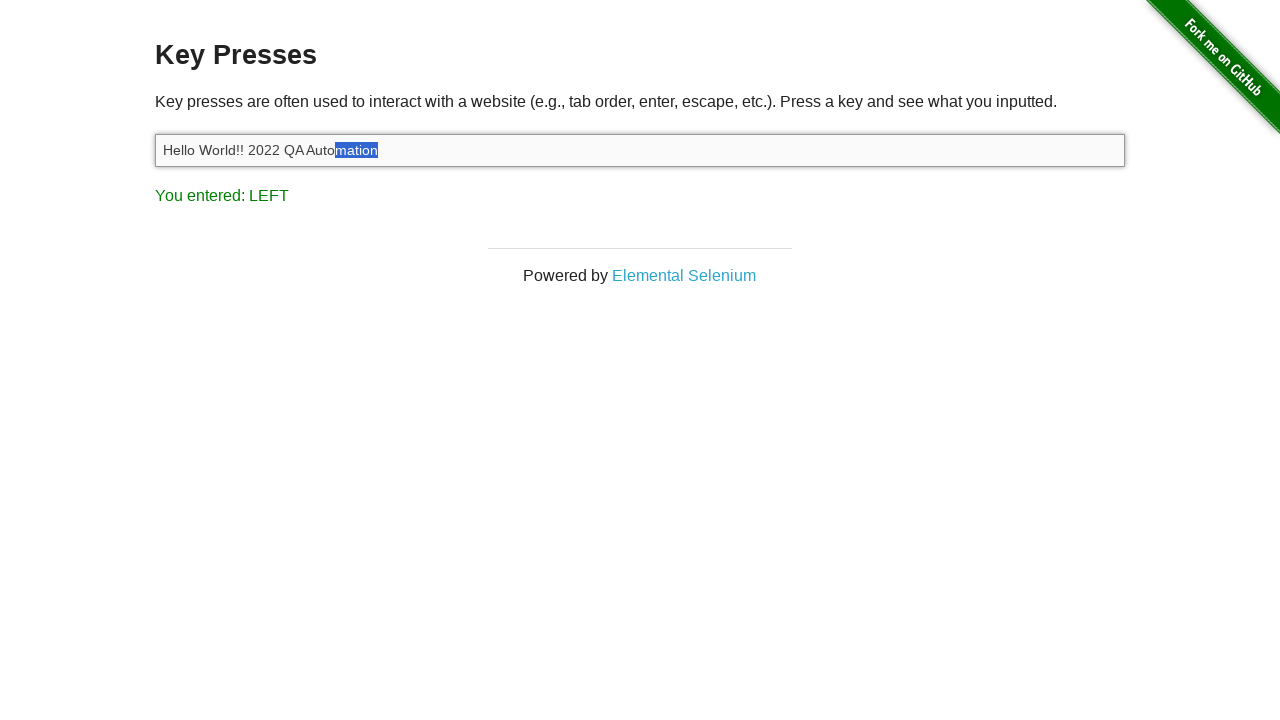

Pressed ArrowLeft while Shift held (selection step 7 of 14)
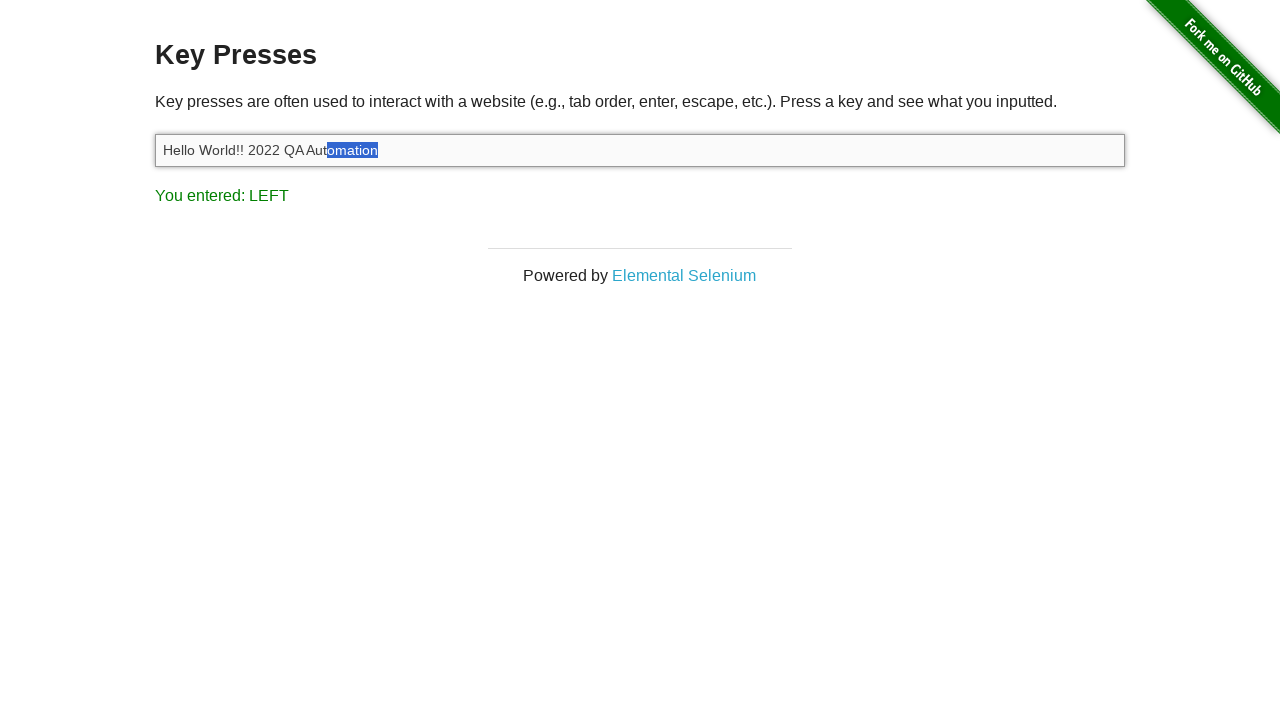

Pressed ArrowLeft while Shift held (selection step 8 of 14)
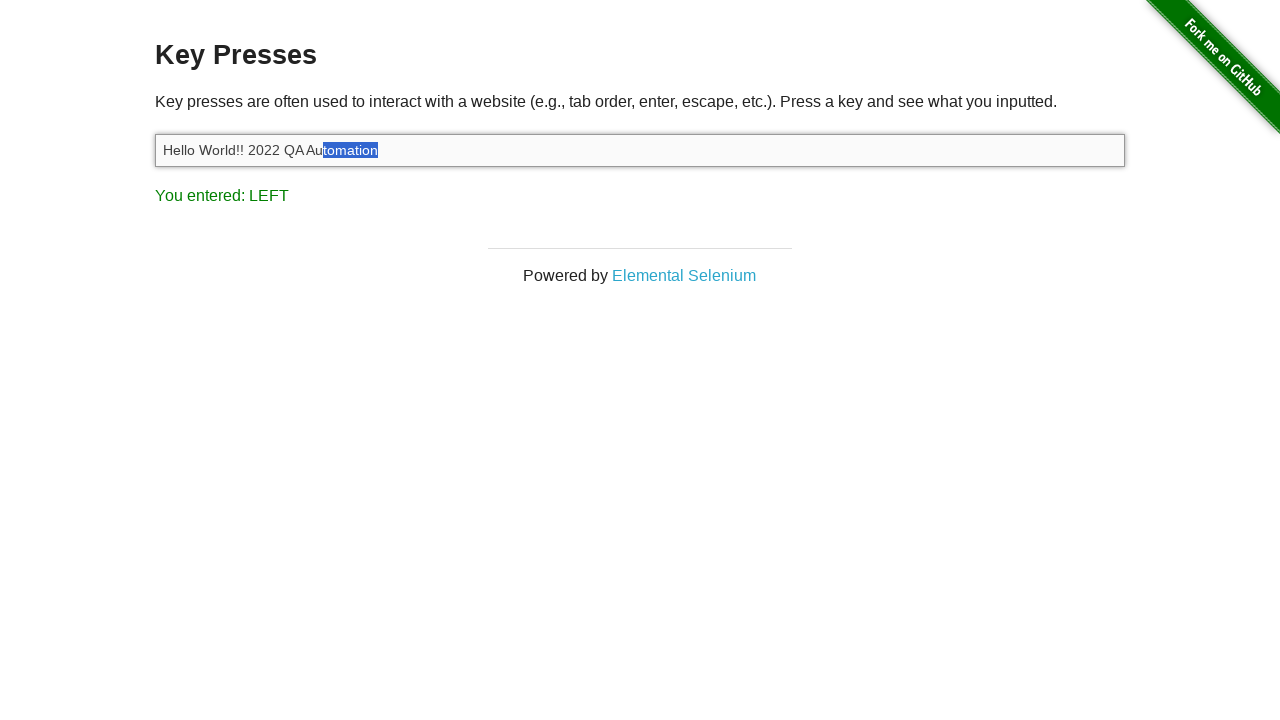

Pressed ArrowLeft while Shift held (selection step 9 of 14)
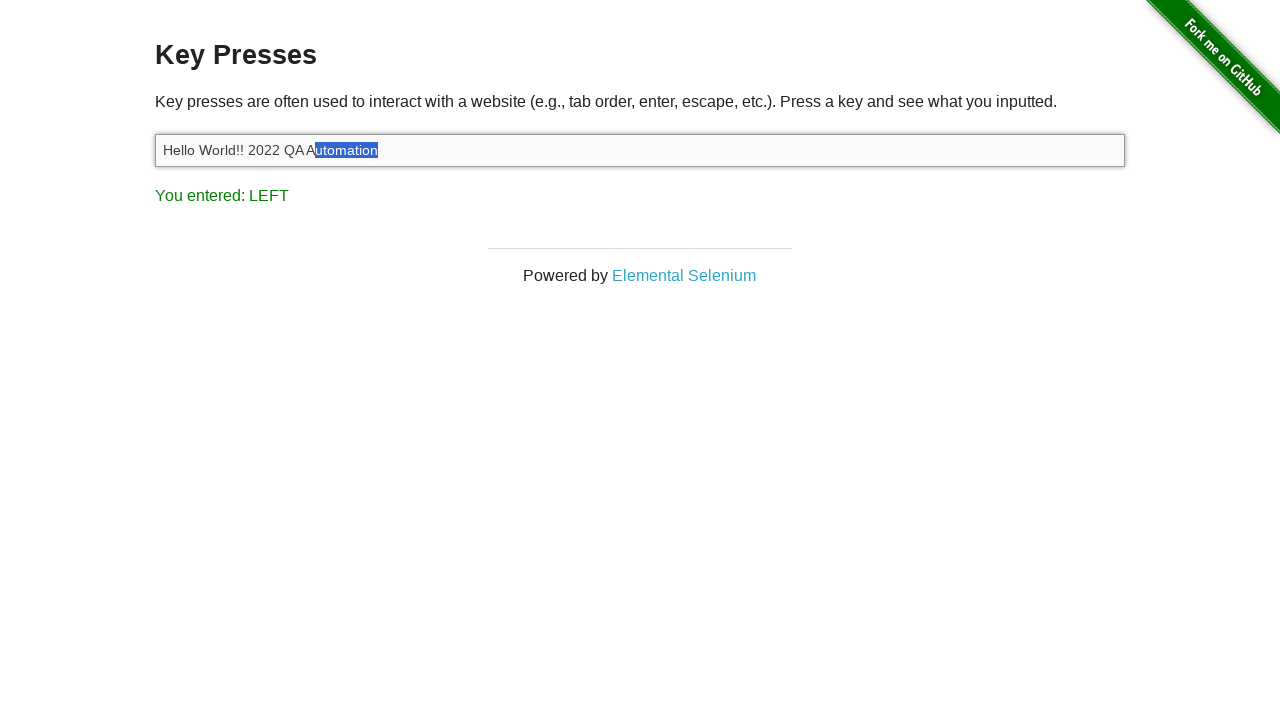

Pressed ArrowLeft while Shift held (selection step 10 of 14)
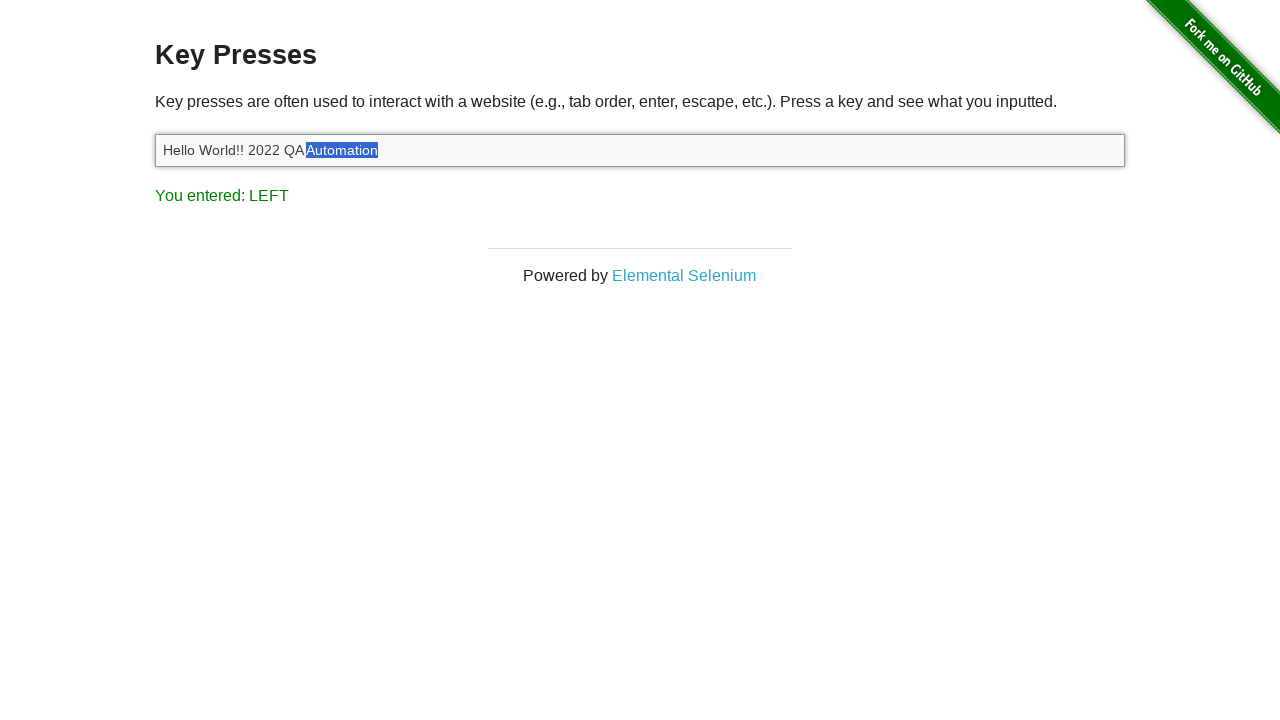

Pressed ArrowLeft while Shift held (selection step 11 of 14)
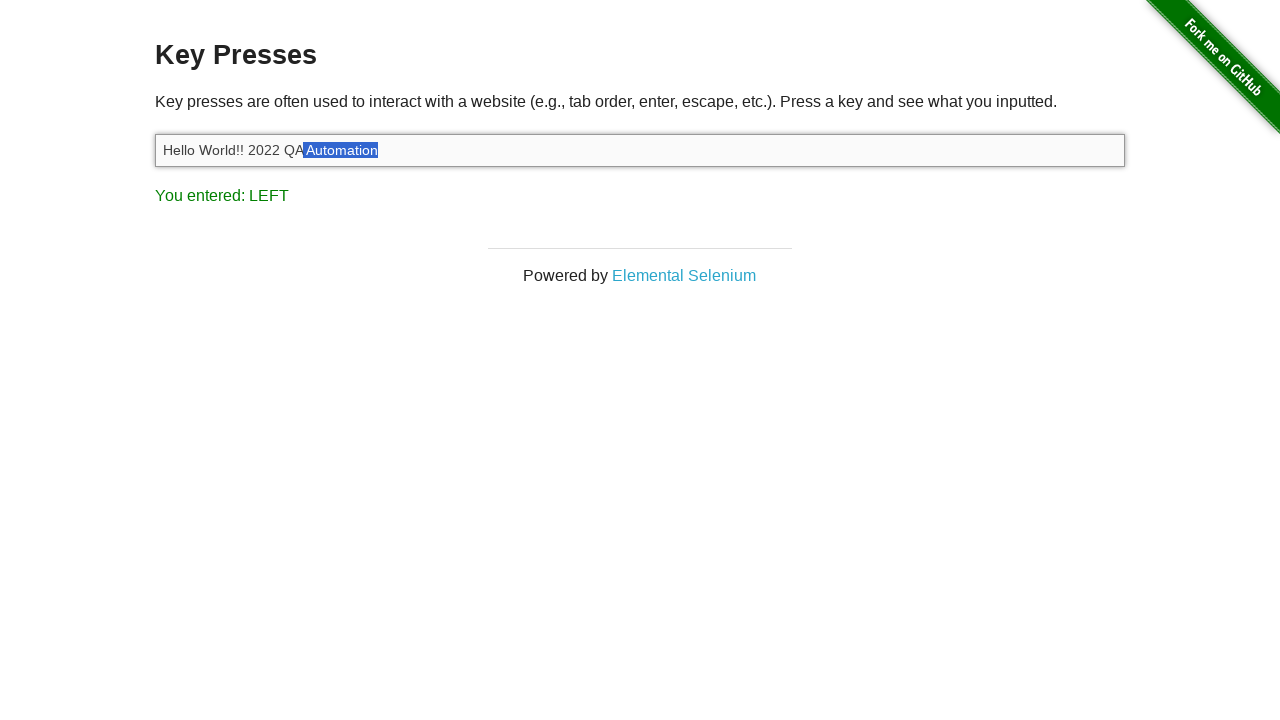

Pressed ArrowLeft while Shift held (selection step 12 of 14)
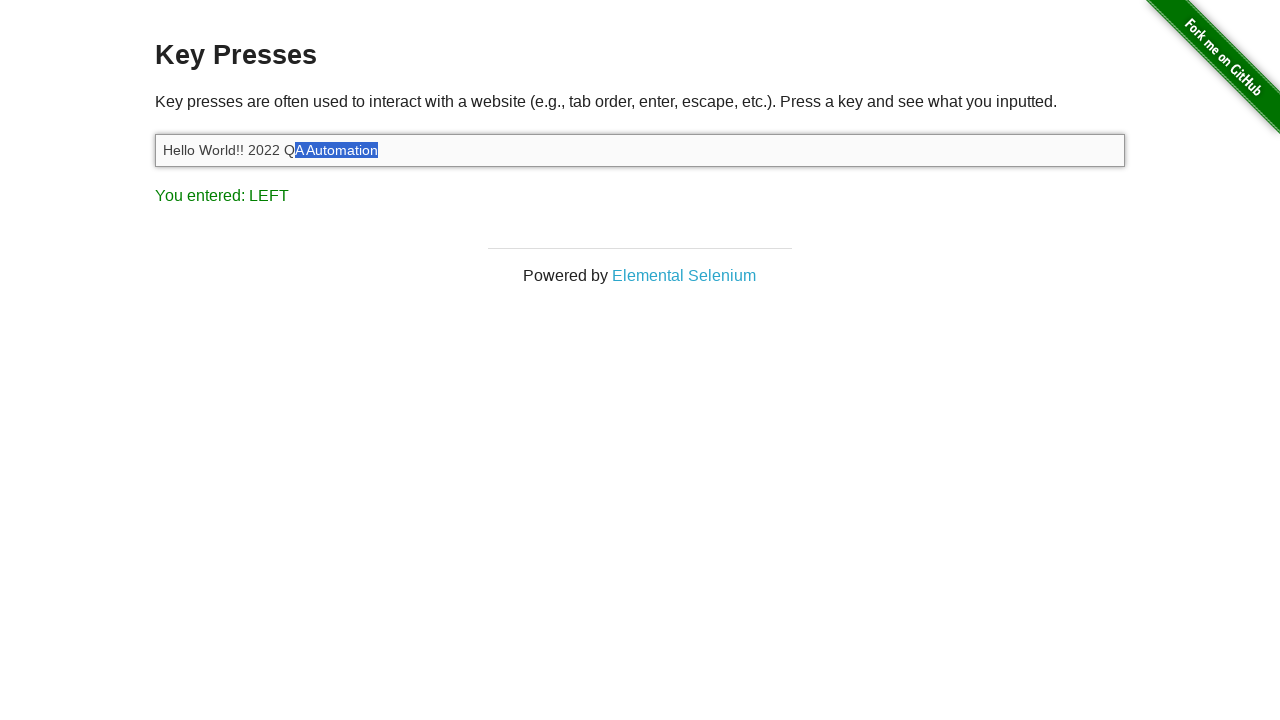

Pressed ArrowLeft while Shift held (selection step 13 of 14)
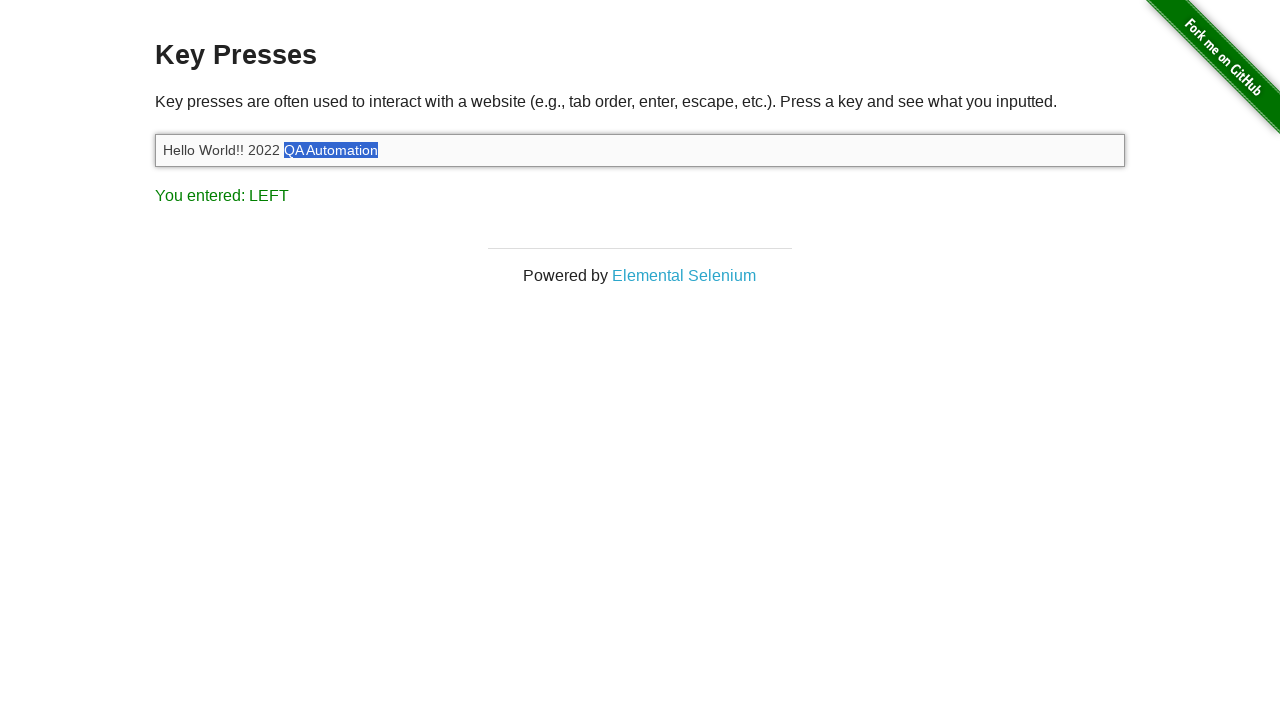

Pressed ArrowLeft while Shift held (selection step 14 of 14)
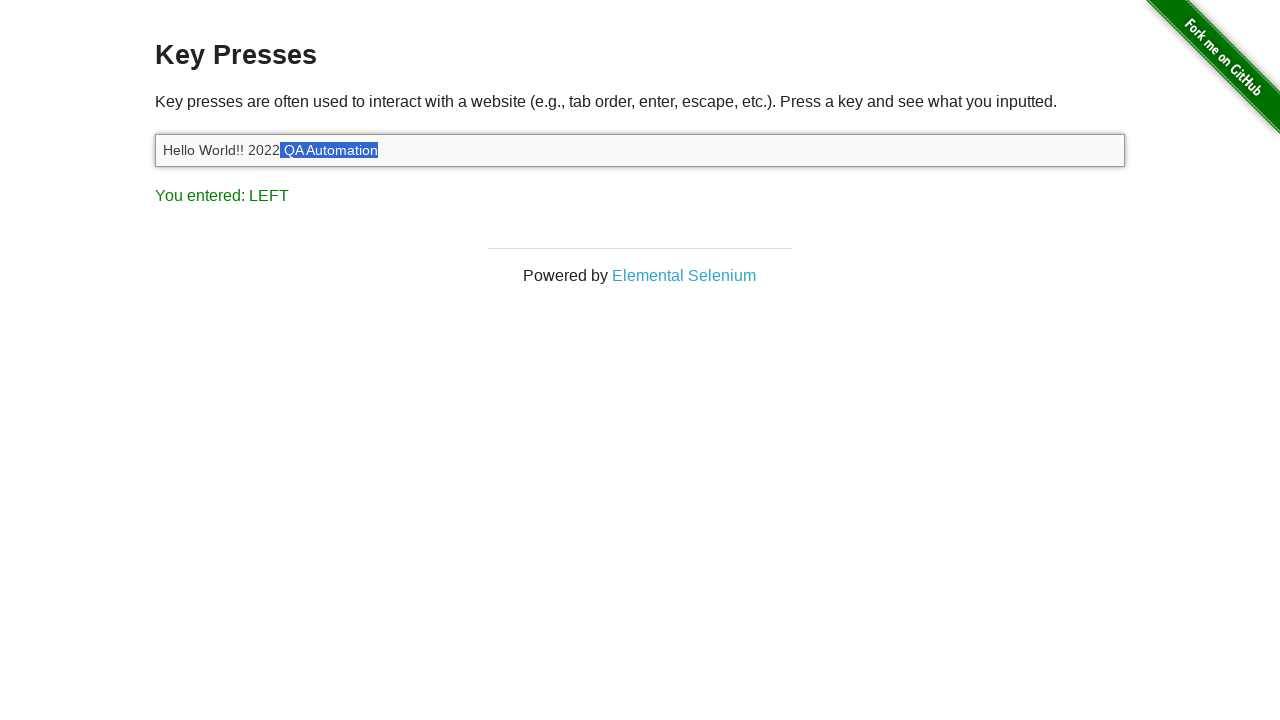

Released Shift key, text selection complete
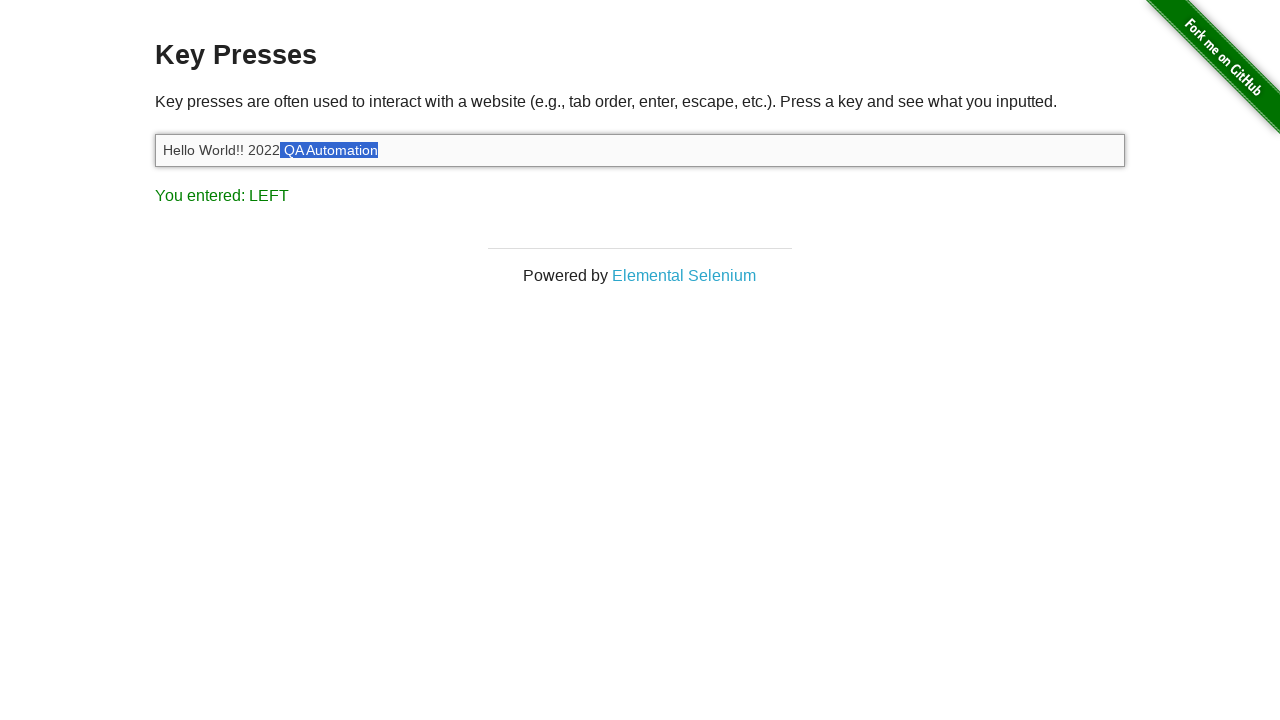

Pressed Backspace to delete selected text ' QA Automation'
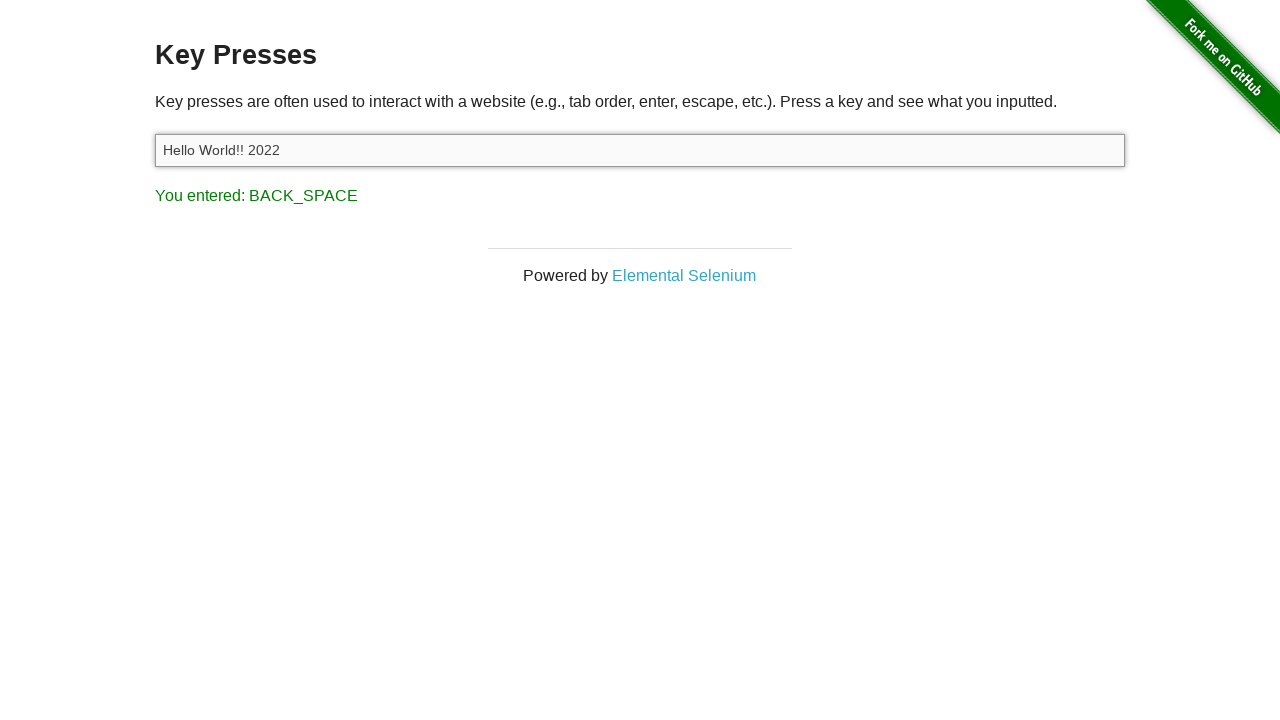

Typed replacement text ' Software'
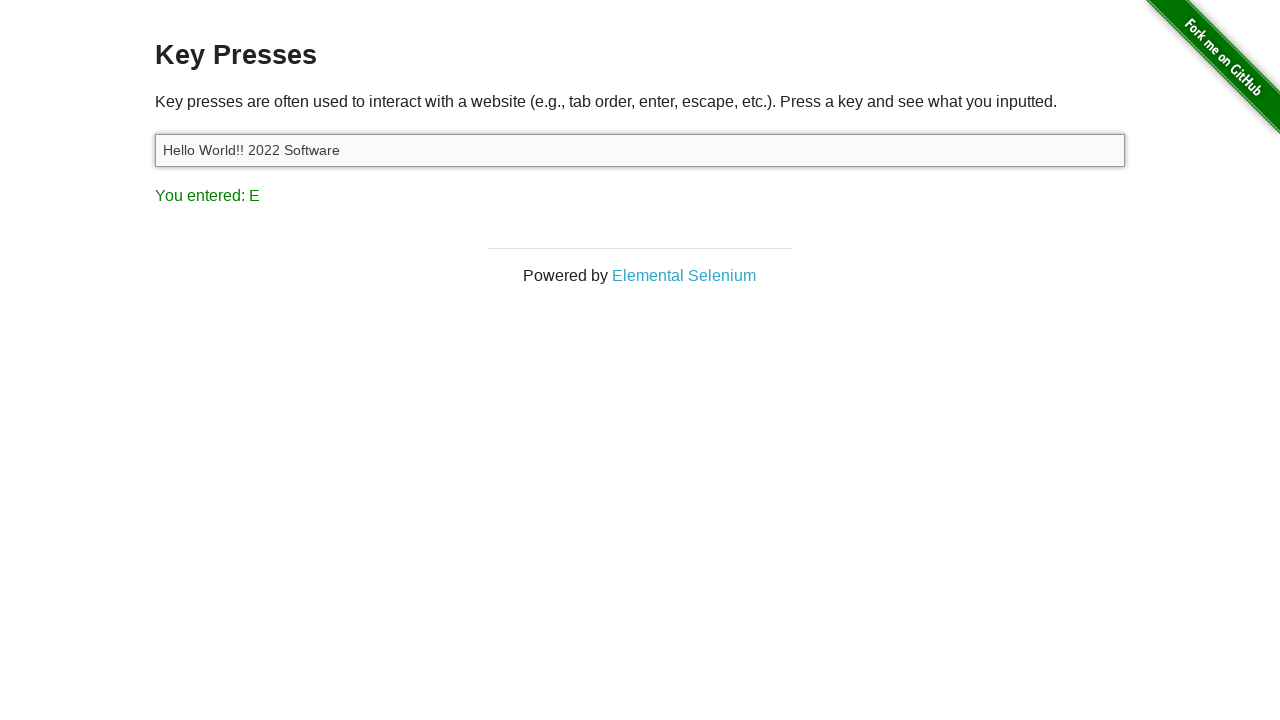

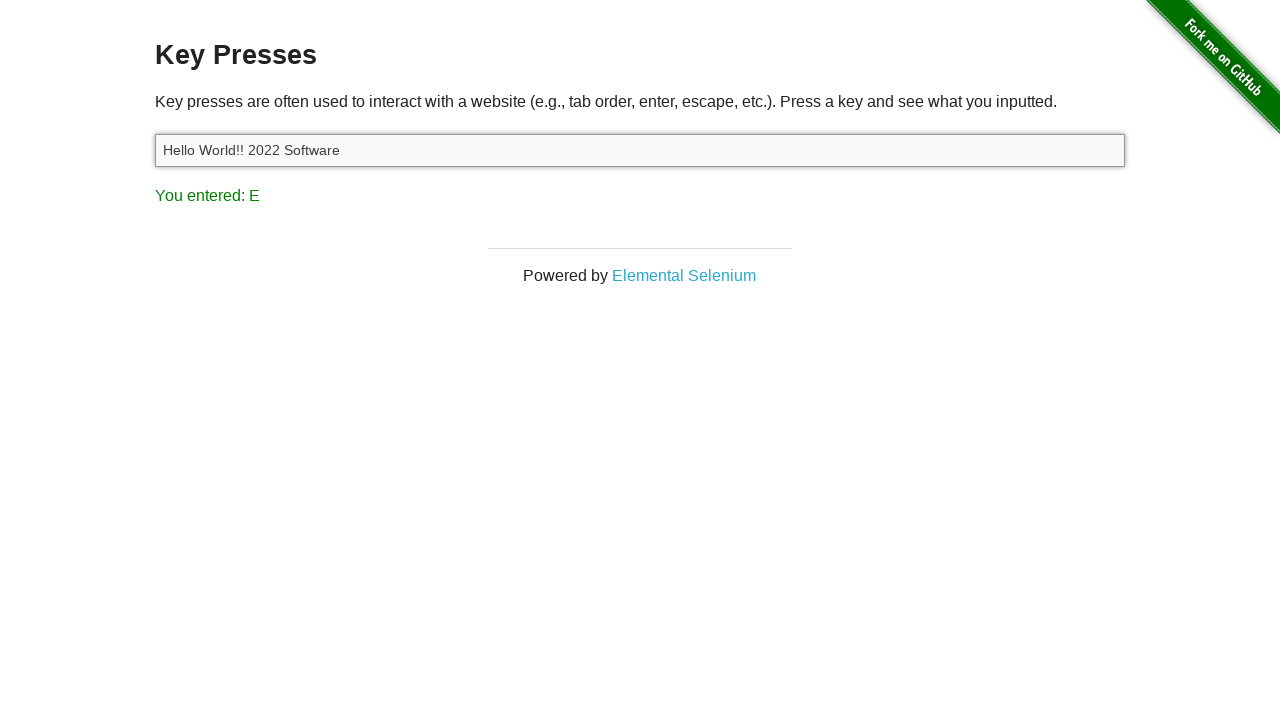